Tests file download functionality by clicking on a file link and verifying the download completes

Starting URL: https://the-internet.herokuapp.com/download

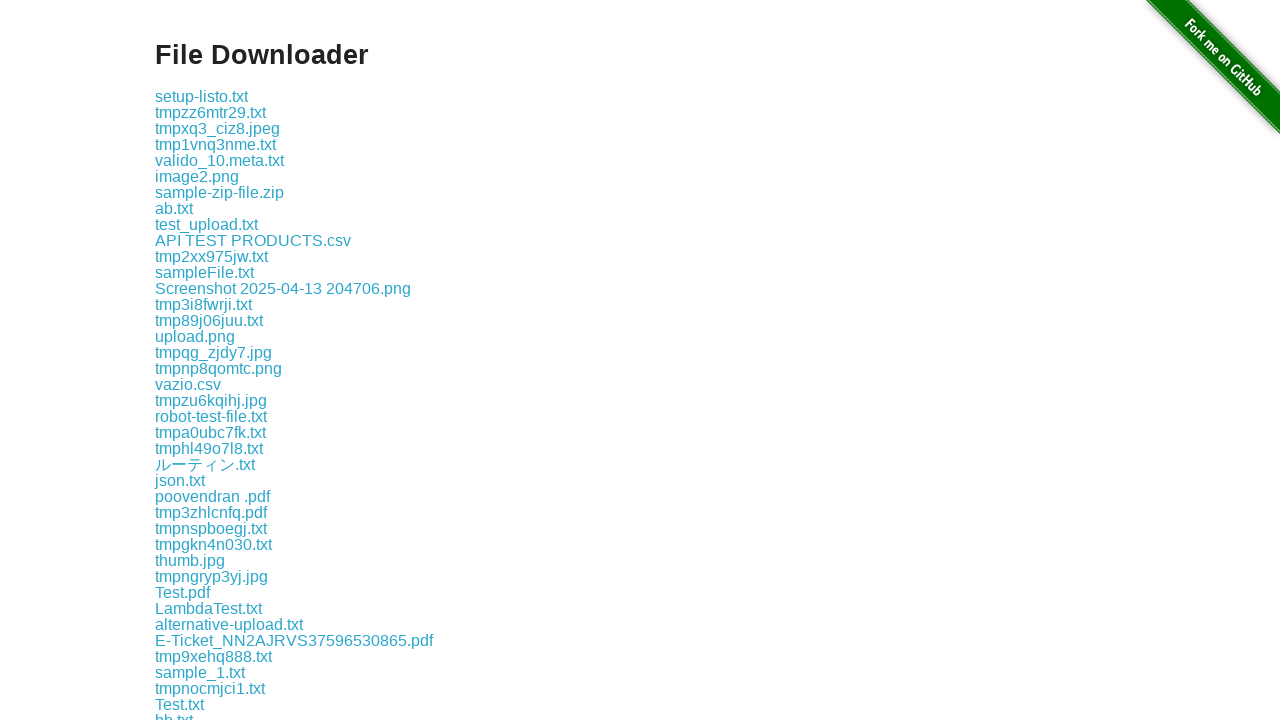

Clicked on some-file.txt link to initiate download at (198, 360) on xpath=//a[text()='some-file.txt']
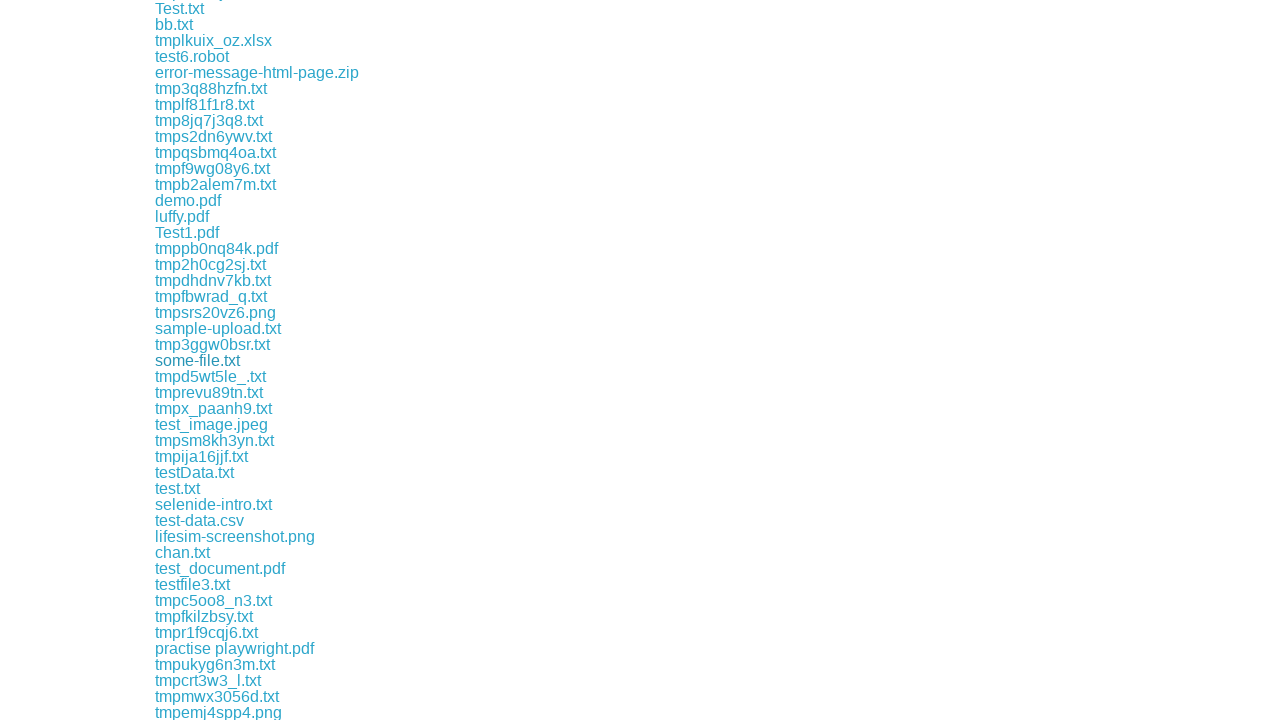

Clicked download link and waited for download to start at (198, 360) on xpath=//a[text()='some-file.txt']
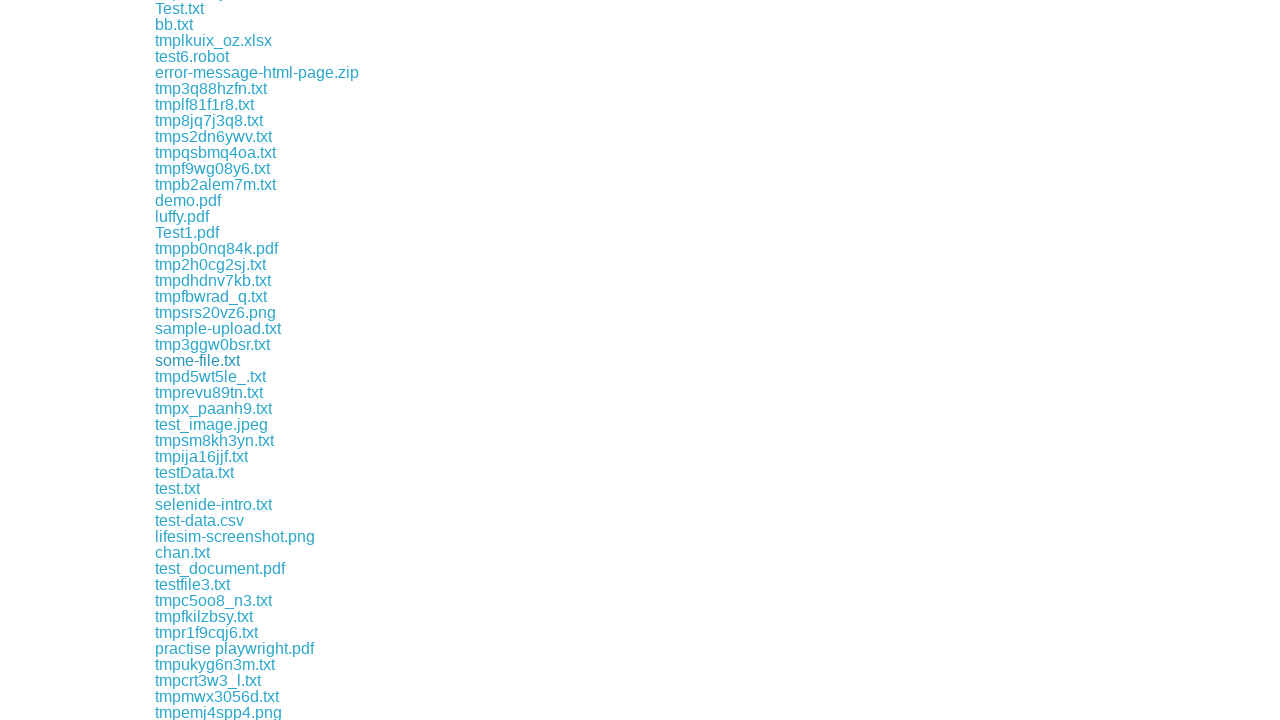

Download object retrieved from download event
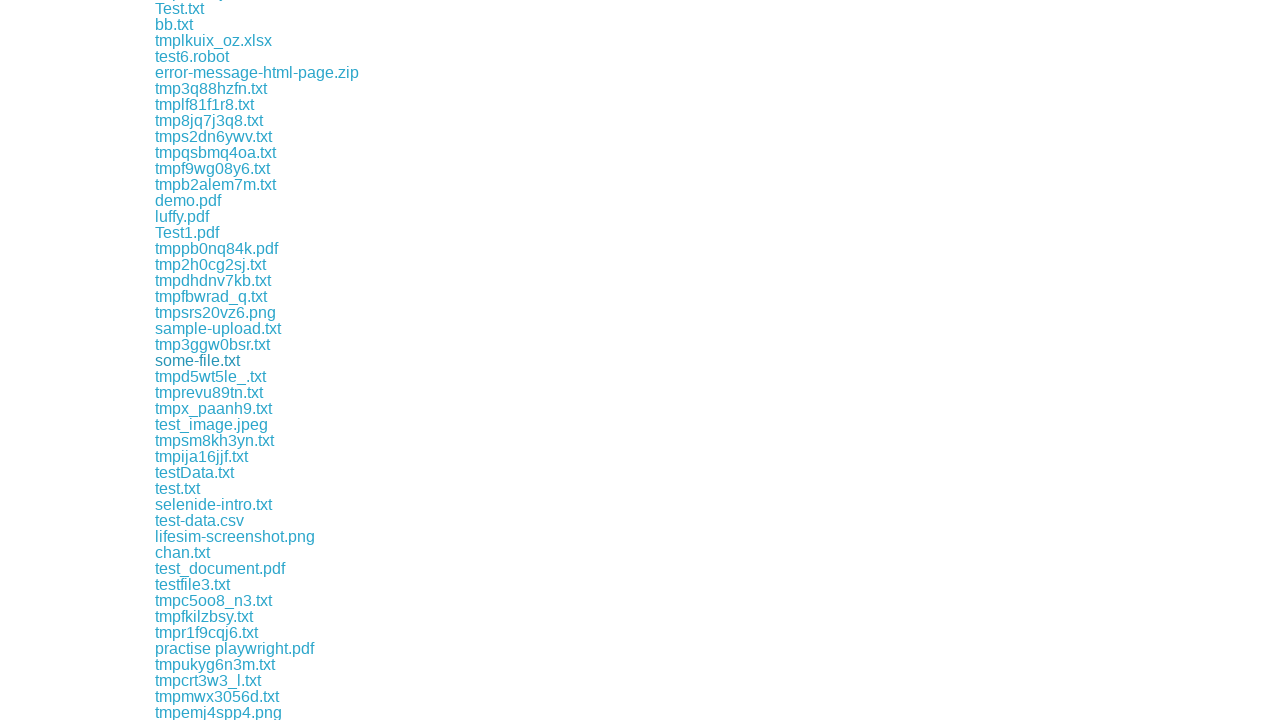

Verified download completed successfully with no failures
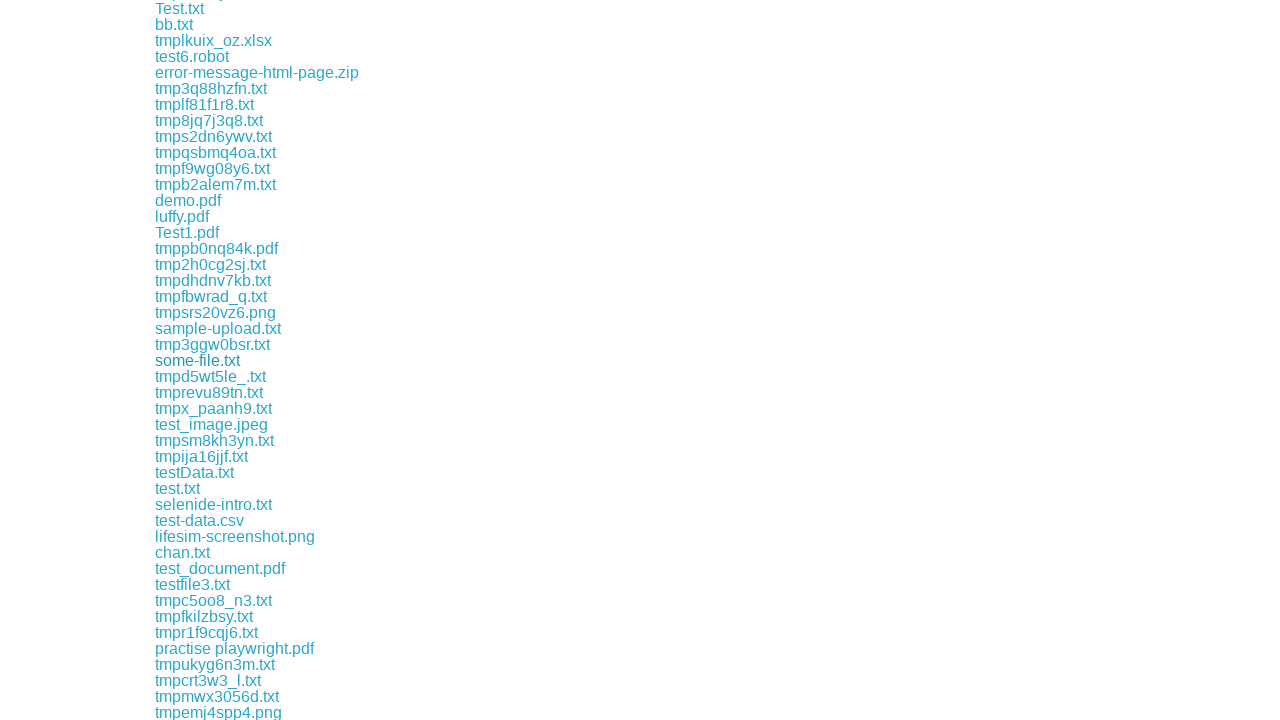

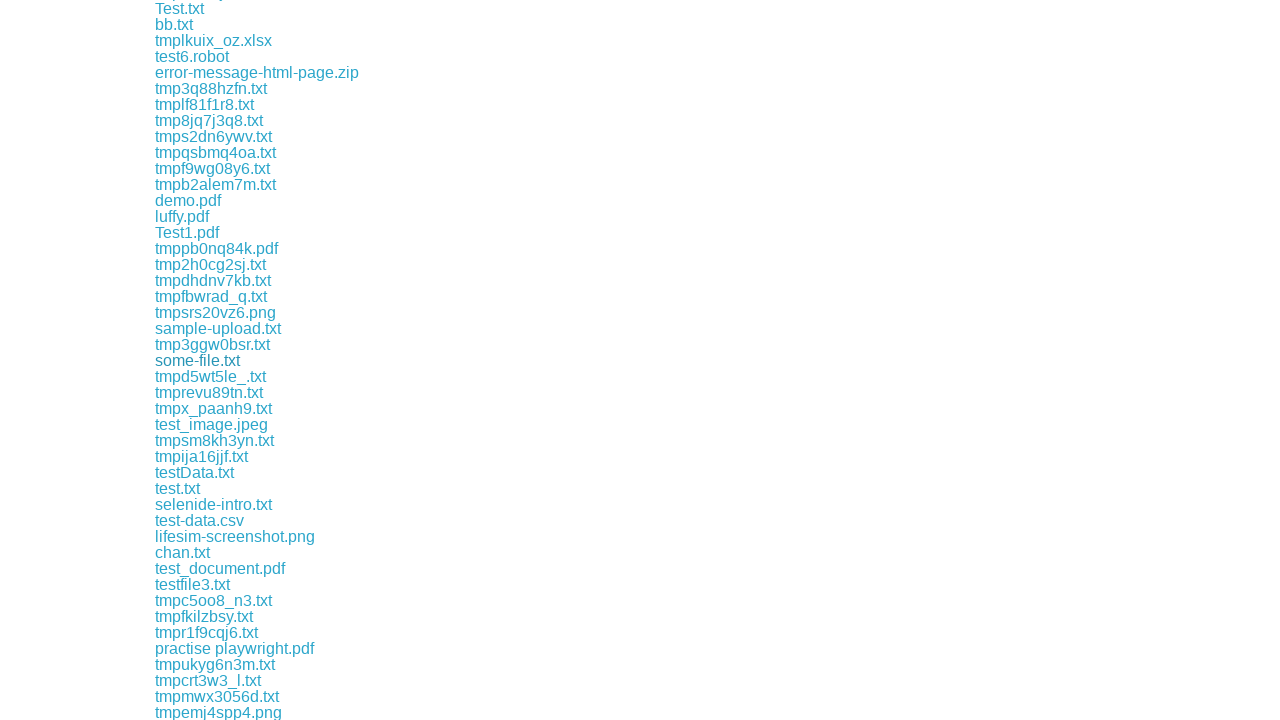